Unit test style search on Python.org - enters search query, submits, and verifies results appear

Starting URL: http://www.python.org

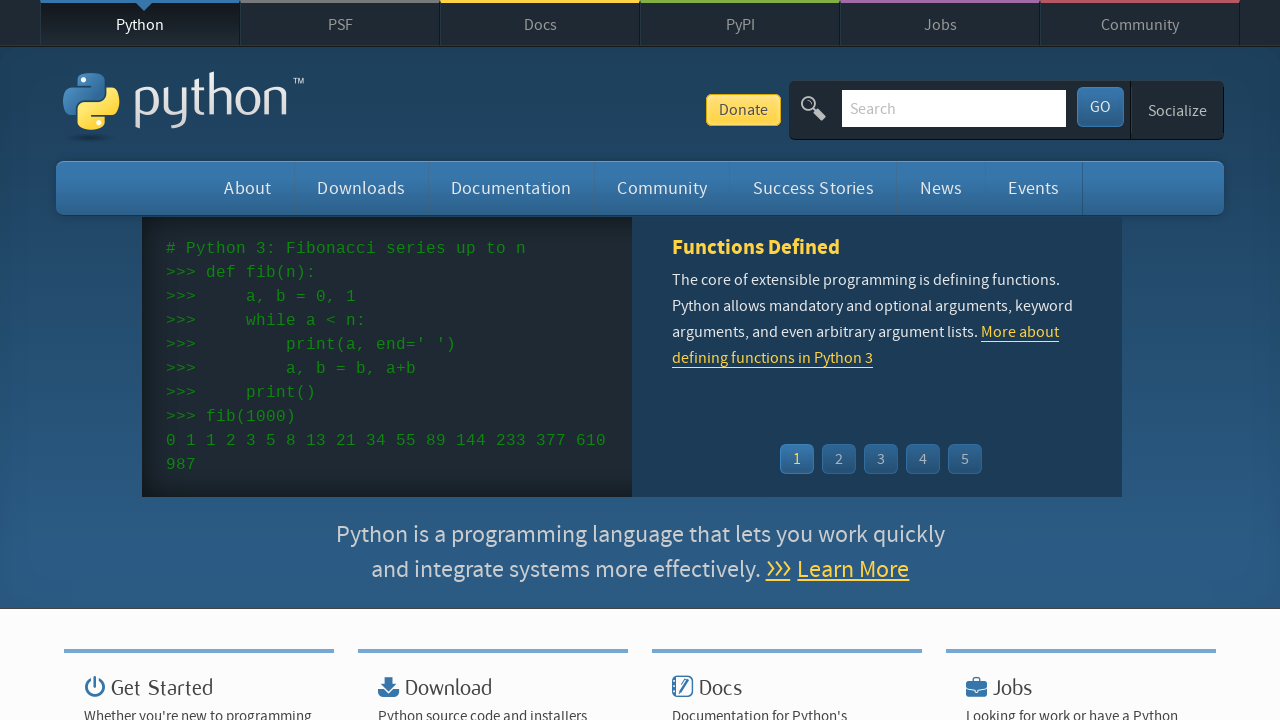

Verified 'Python' is in page title
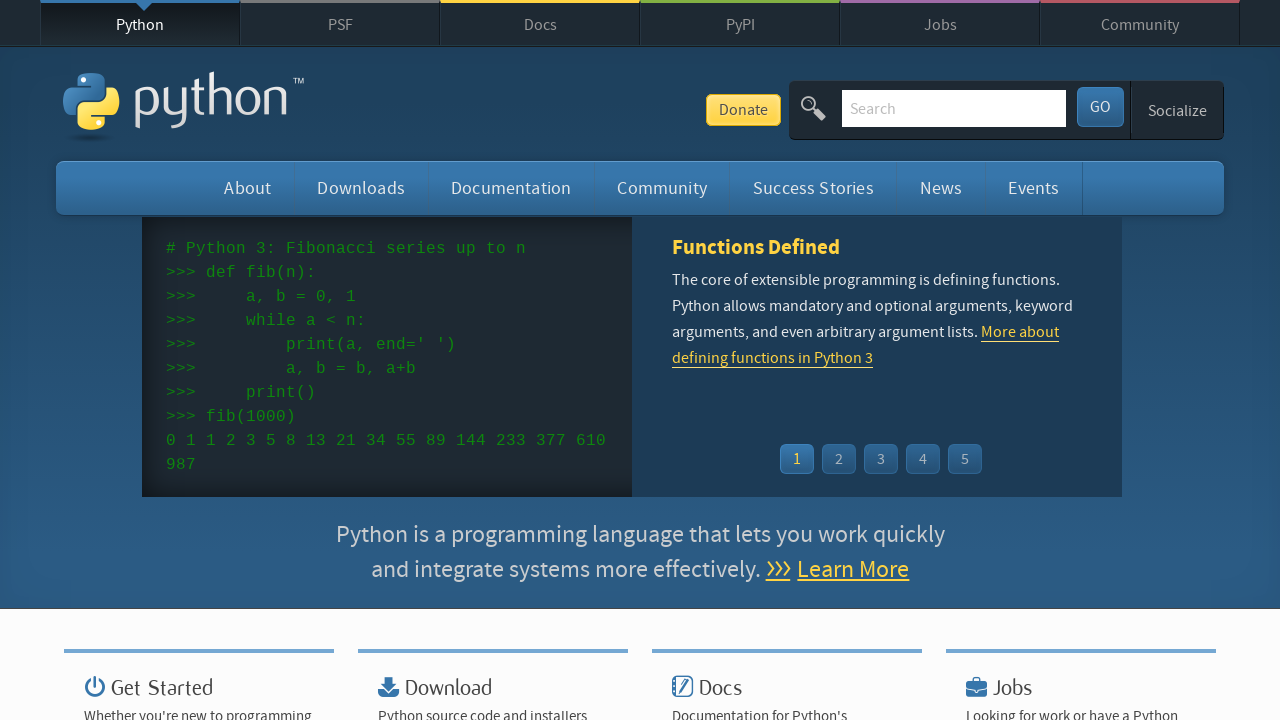

Filled search box with 'pycon' on input[name='q']
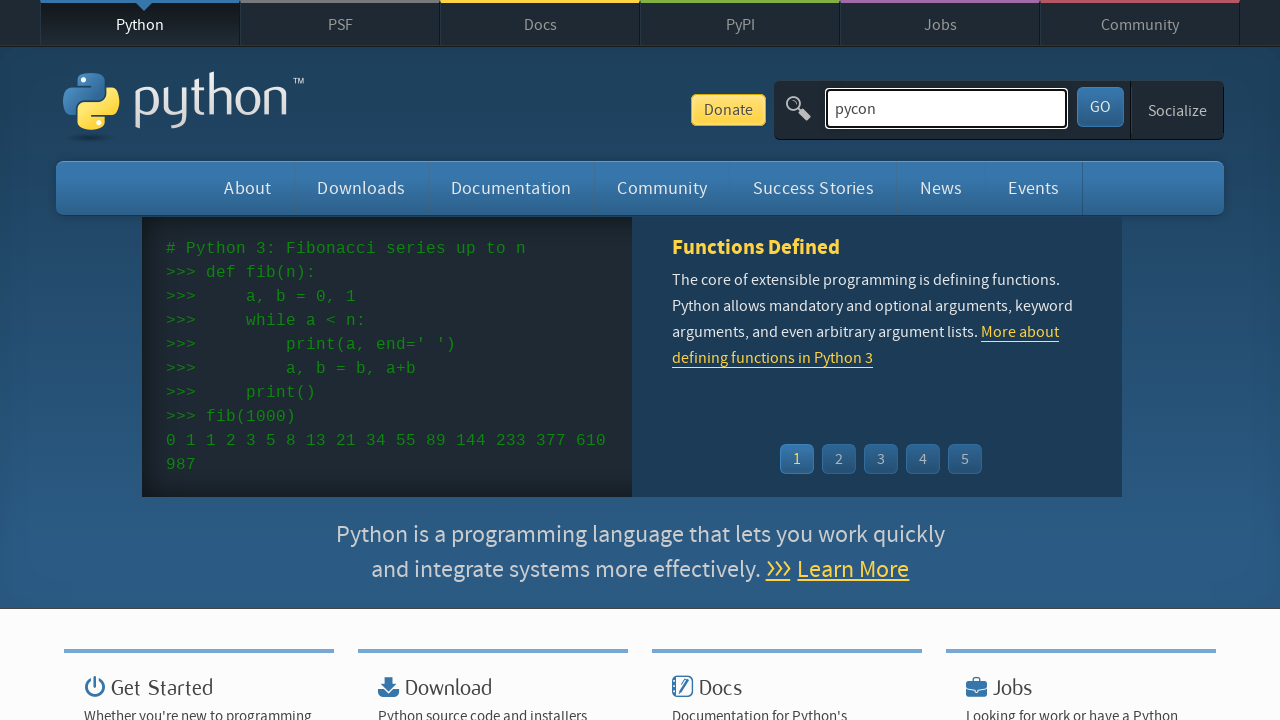

Pressed Enter to submit search query on input[name='q']
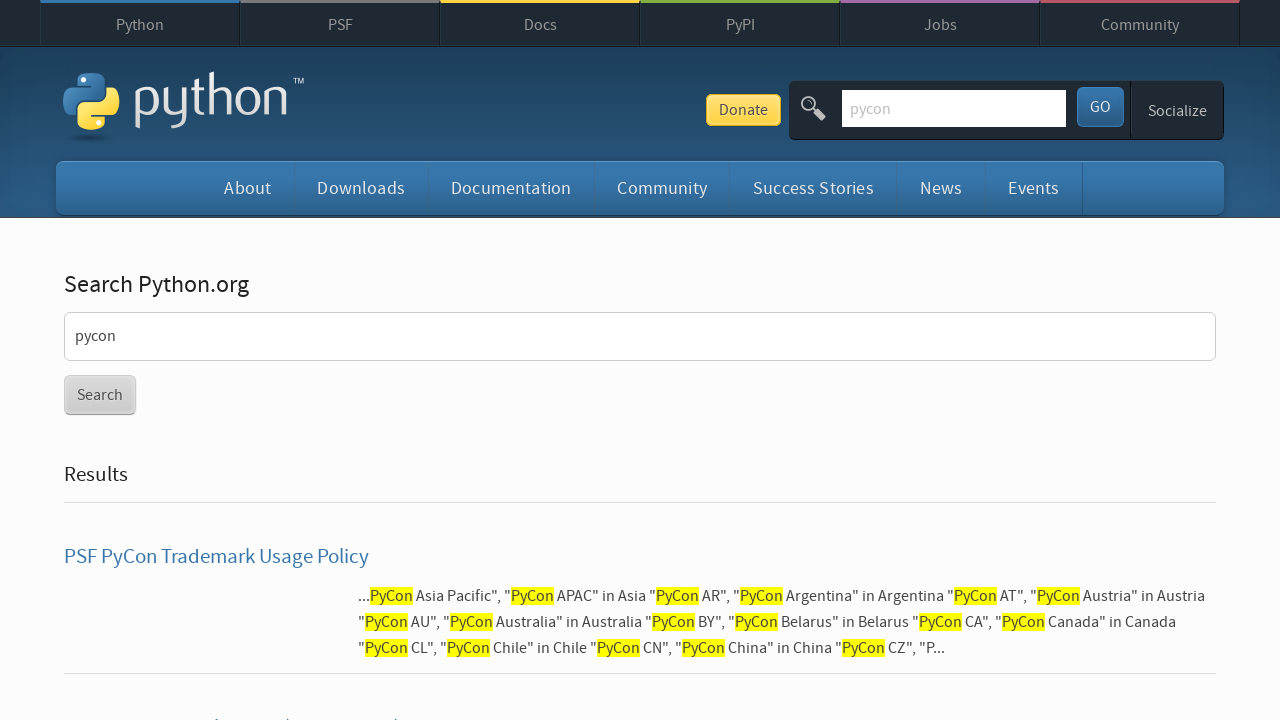

Waited for network idle after search submission
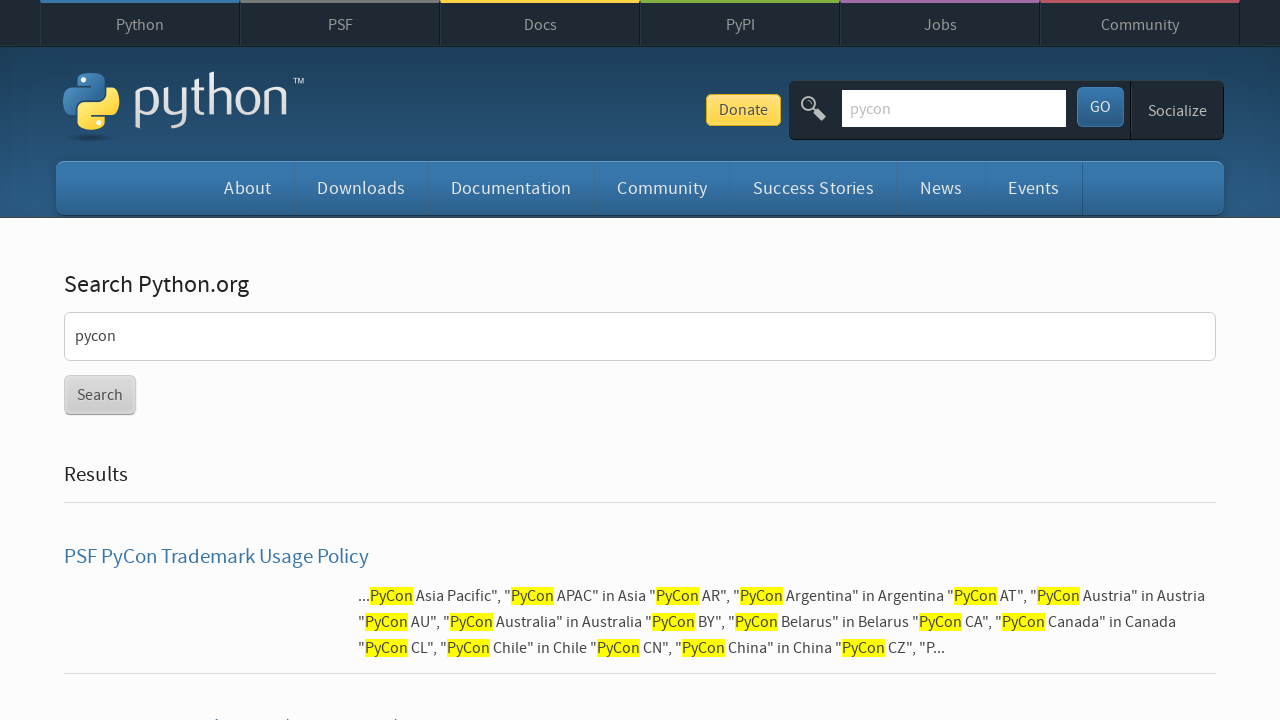

Verified search results appeared (no 'No results found' message)
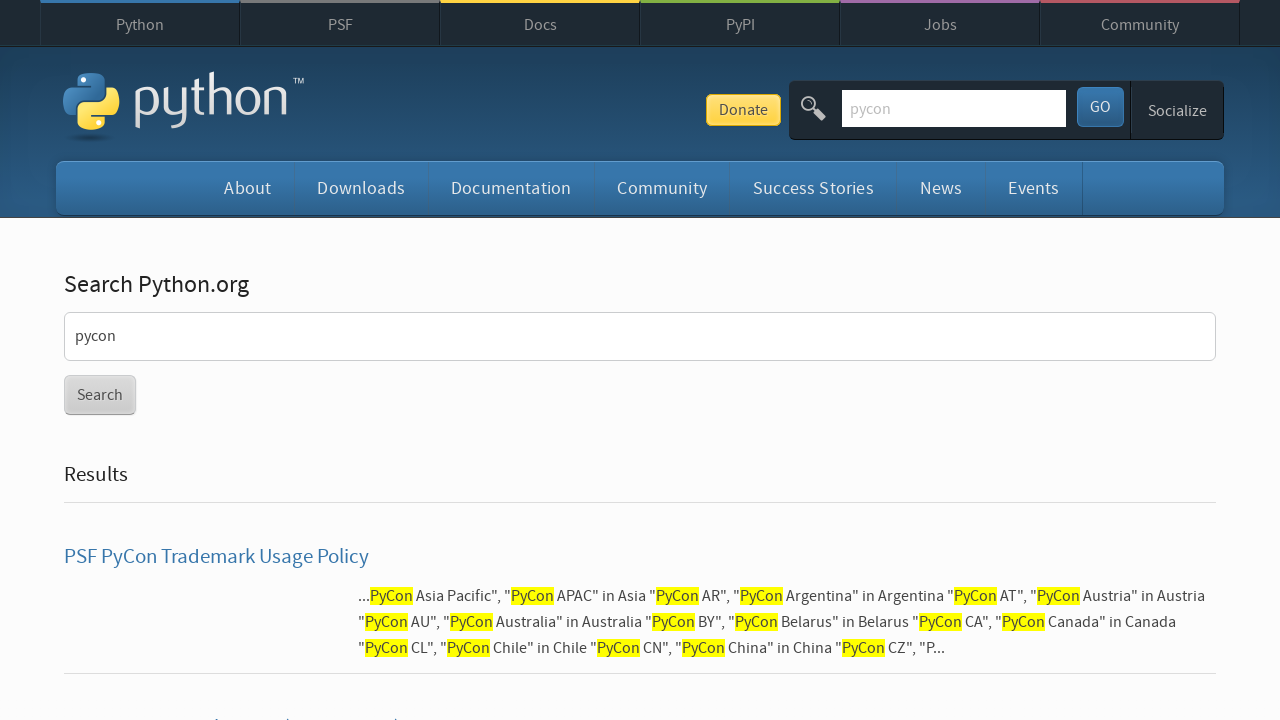

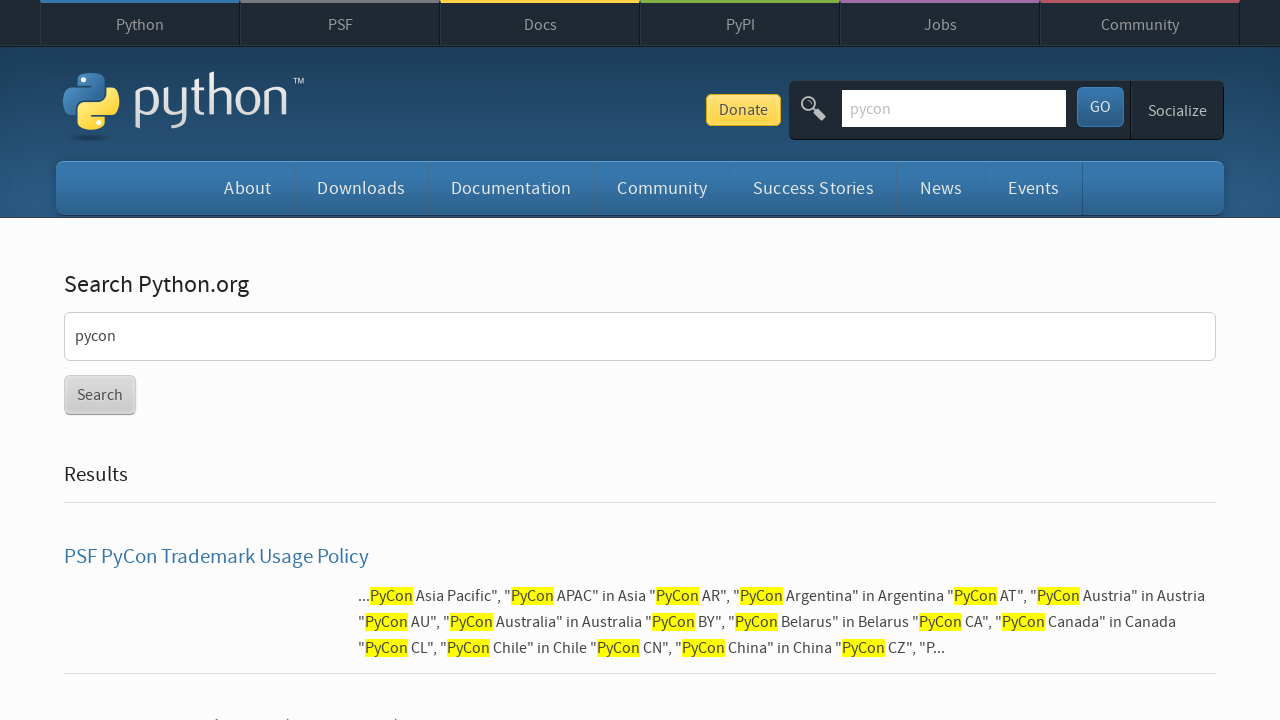